Tests marking all todo items as complete using the toggle all checkbox

Starting URL: https://demo.playwright.dev/todomvc

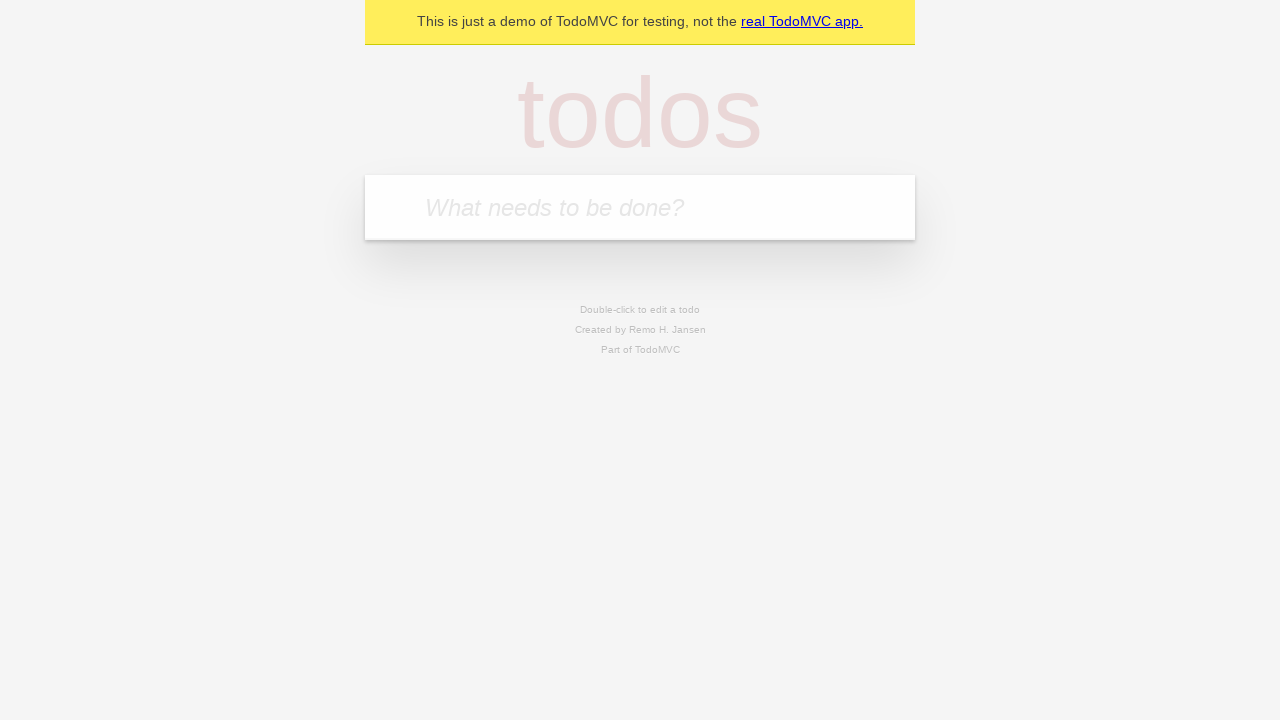

Filled todo input field with 'buy some cheese' on internal:attr=[placeholder="What needs to be done?"i]
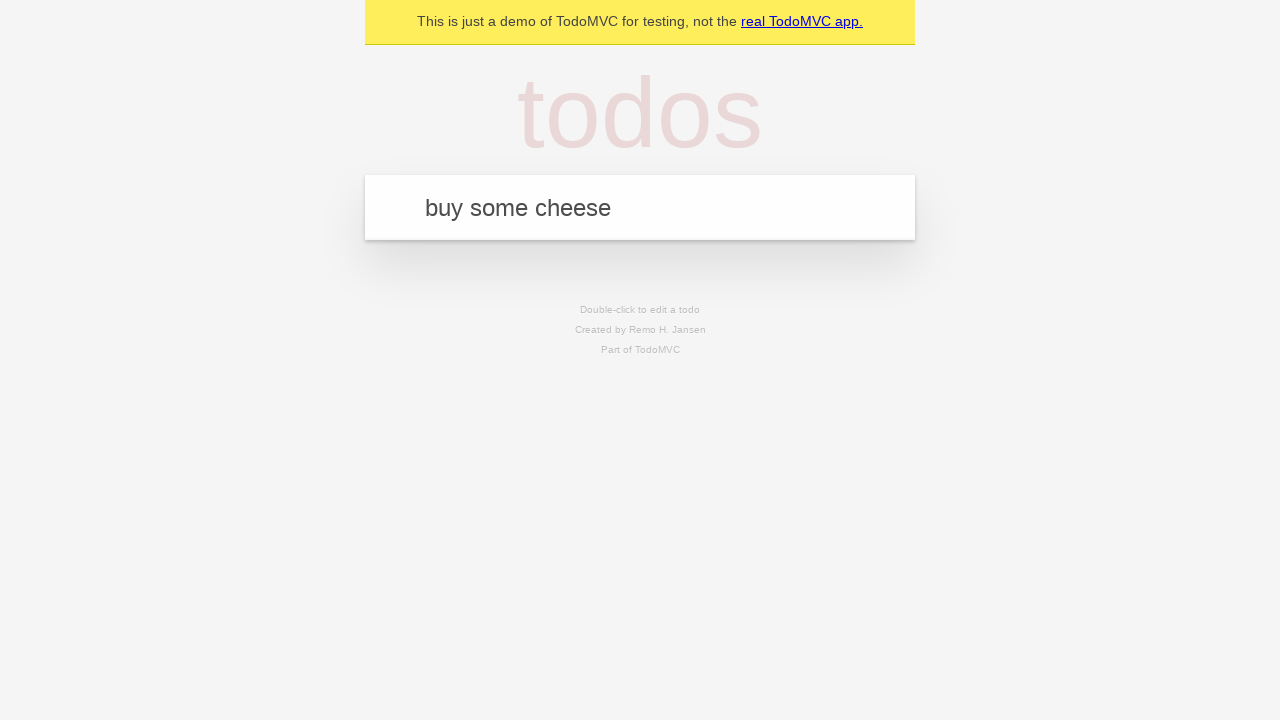

Pressed Enter to create todo: 'buy some cheese' on internal:attr=[placeholder="What needs to be done?"i]
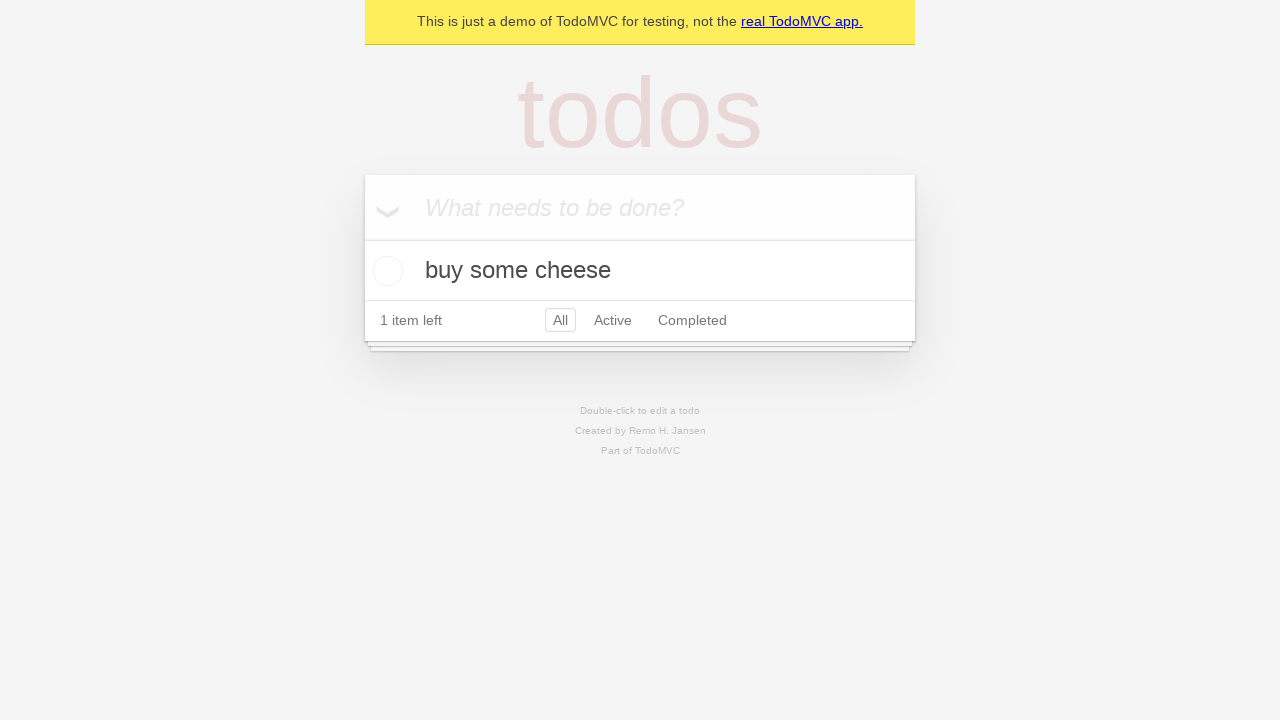

Filled todo input field with 'feed the cat' on internal:attr=[placeholder="What needs to be done?"i]
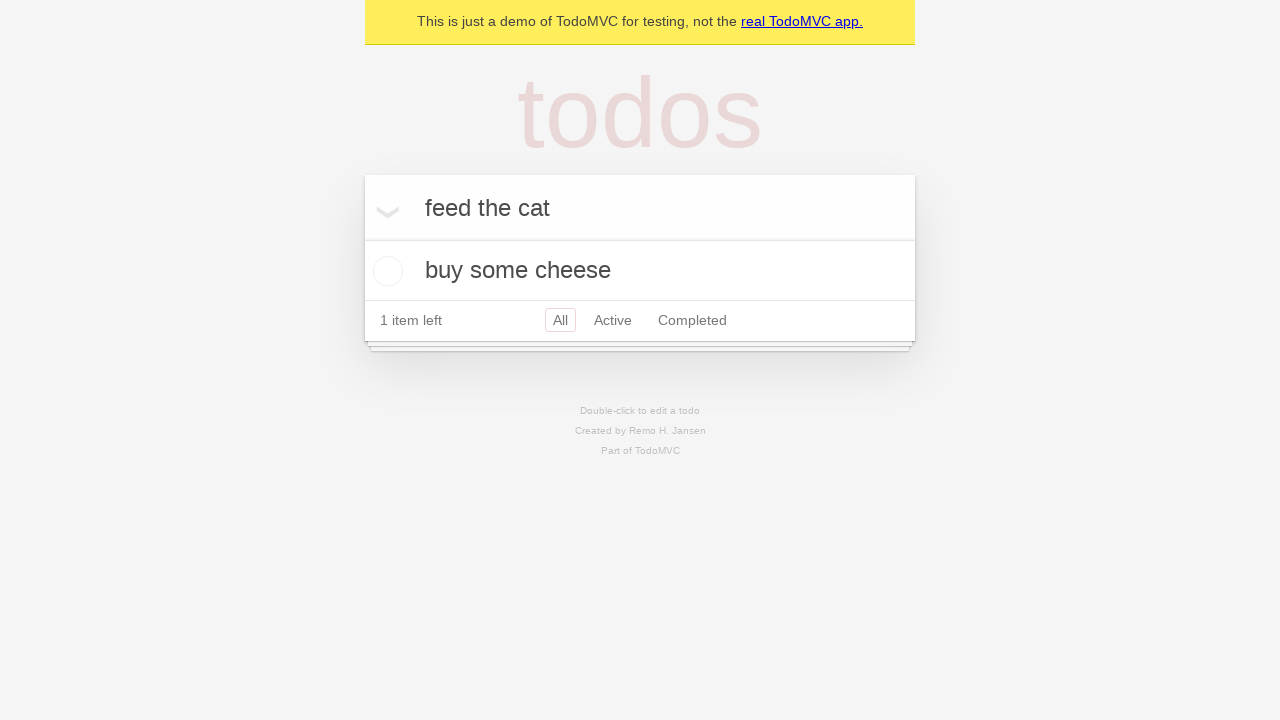

Pressed Enter to create todo: 'feed the cat' on internal:attr=[placeholder="What needs to be done?"i]
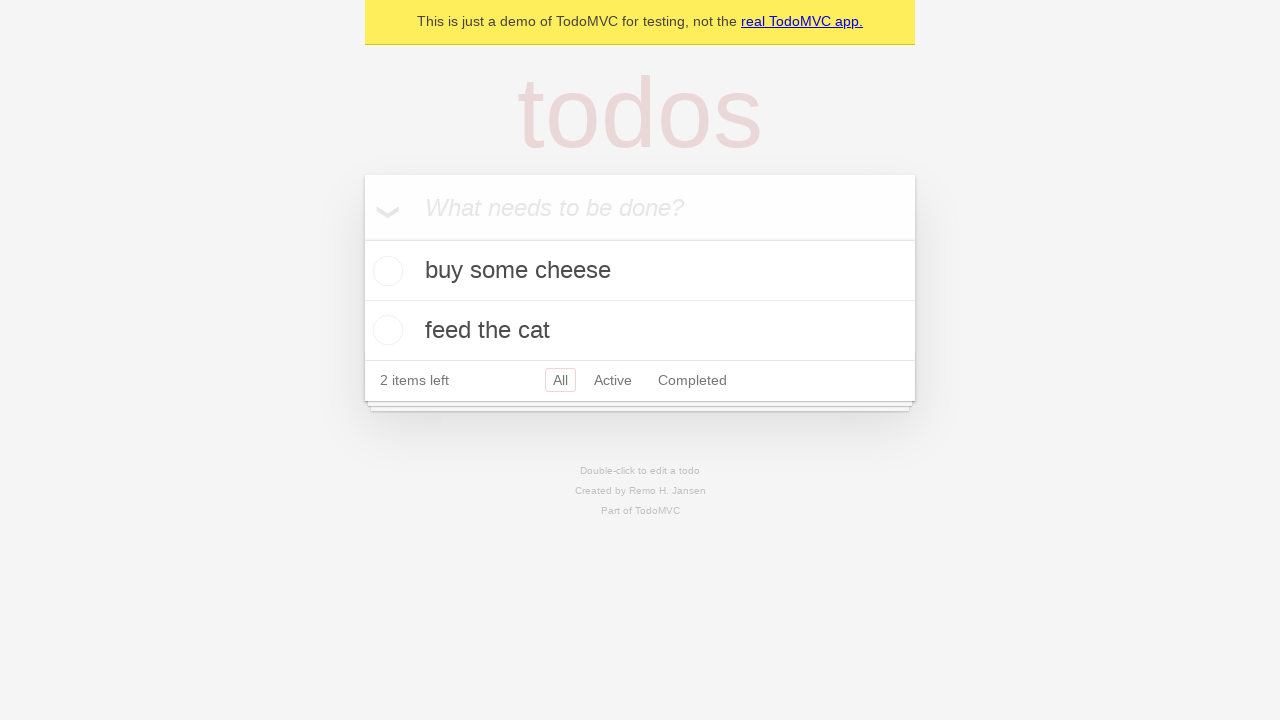

Filled todo input field with 'book a doctors appointment' on internal:attr=[placeholder="What needs to be done?"i]
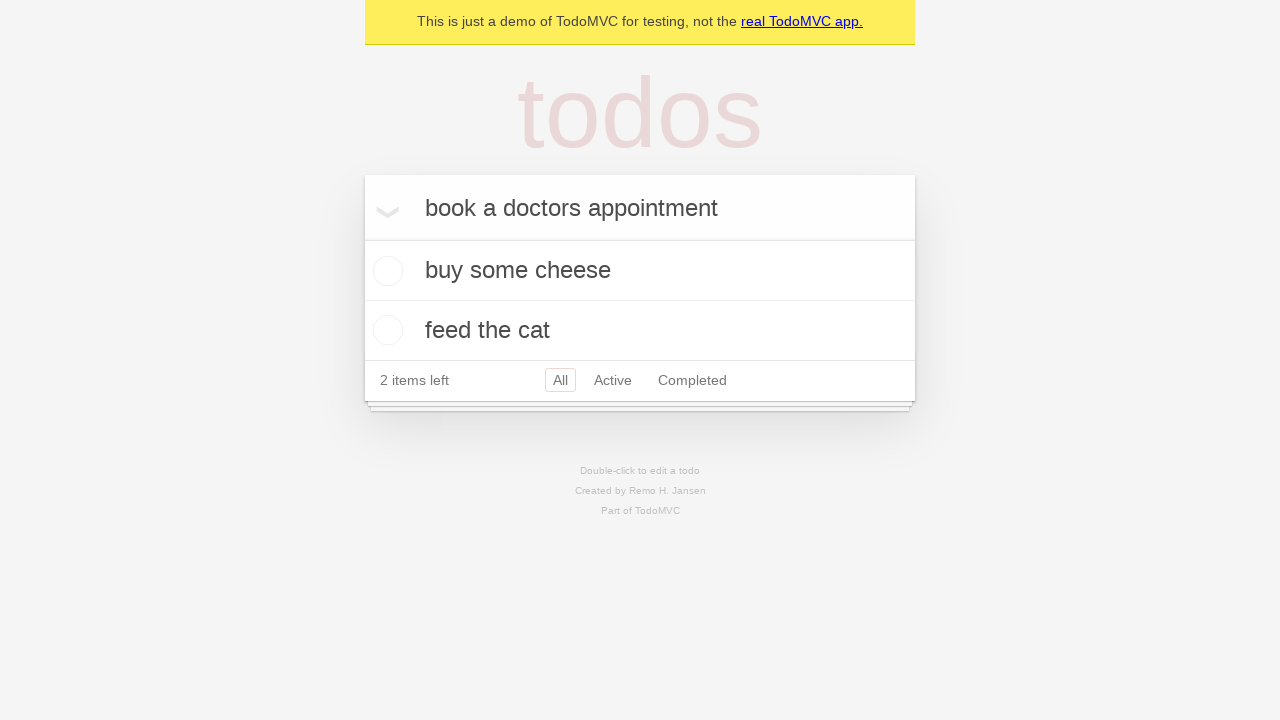

Pressed Enter to create todo: 'book a doctors appointment' on internal:attr=[placeholder="What needs to be done?"i]
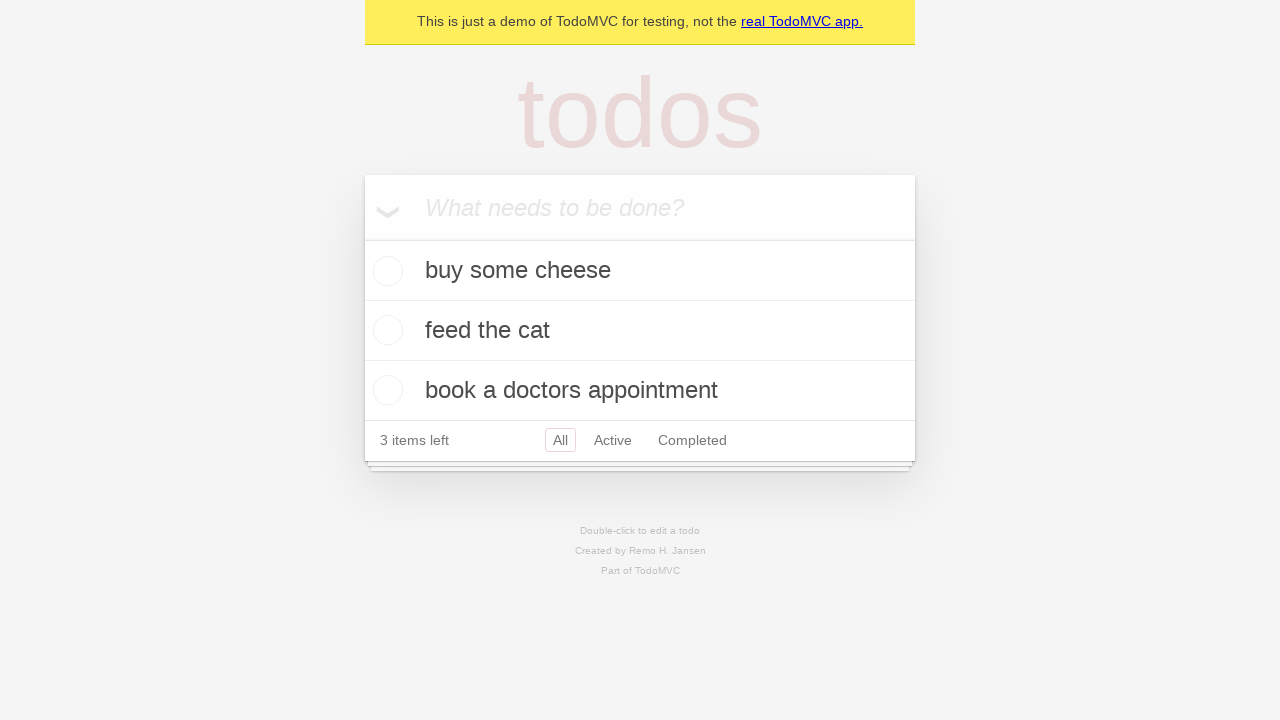

Clicked 'Mark all as complete' checkbox to mark all todos as complete at (362, 238) on internal:label="Mark all as complete"i
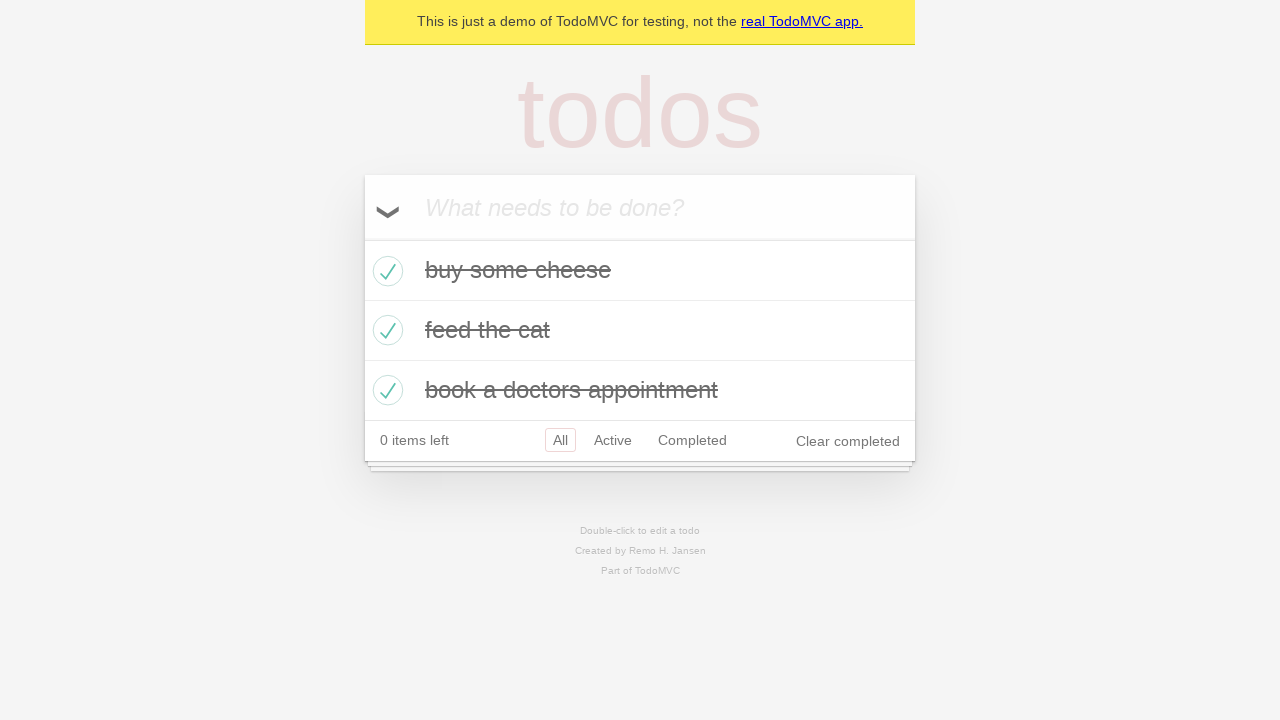

Waited for todo items to be marked complete
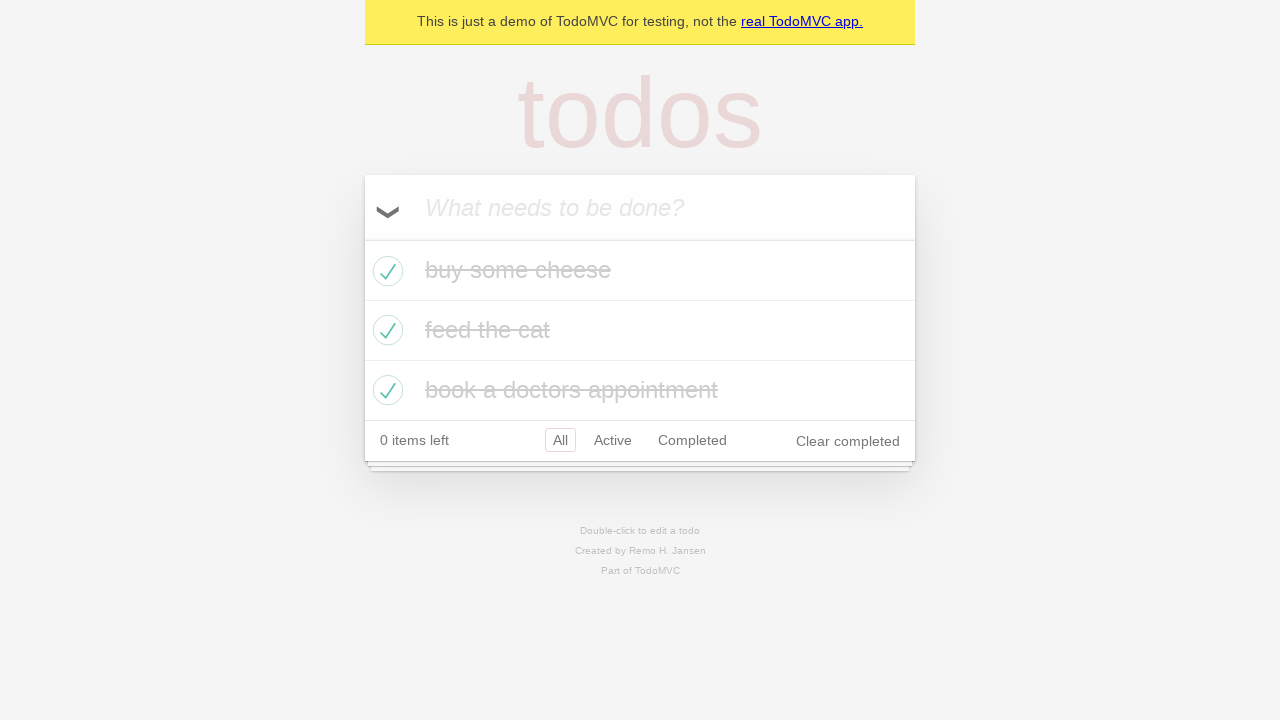

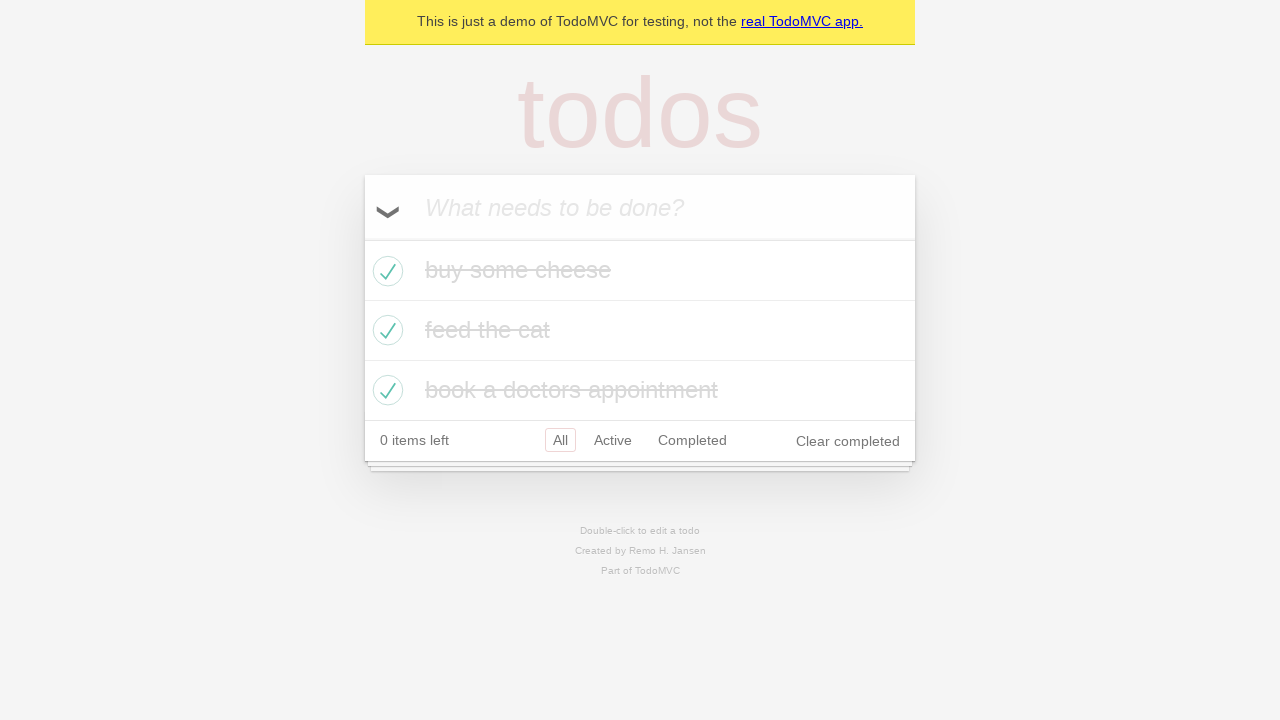